Tests the Contact Us form by clicking the contact link, filling in name, email, and message fields, and submitting the form

Starting URL: https://crio-qkart-frontend-qa.vercel.app/

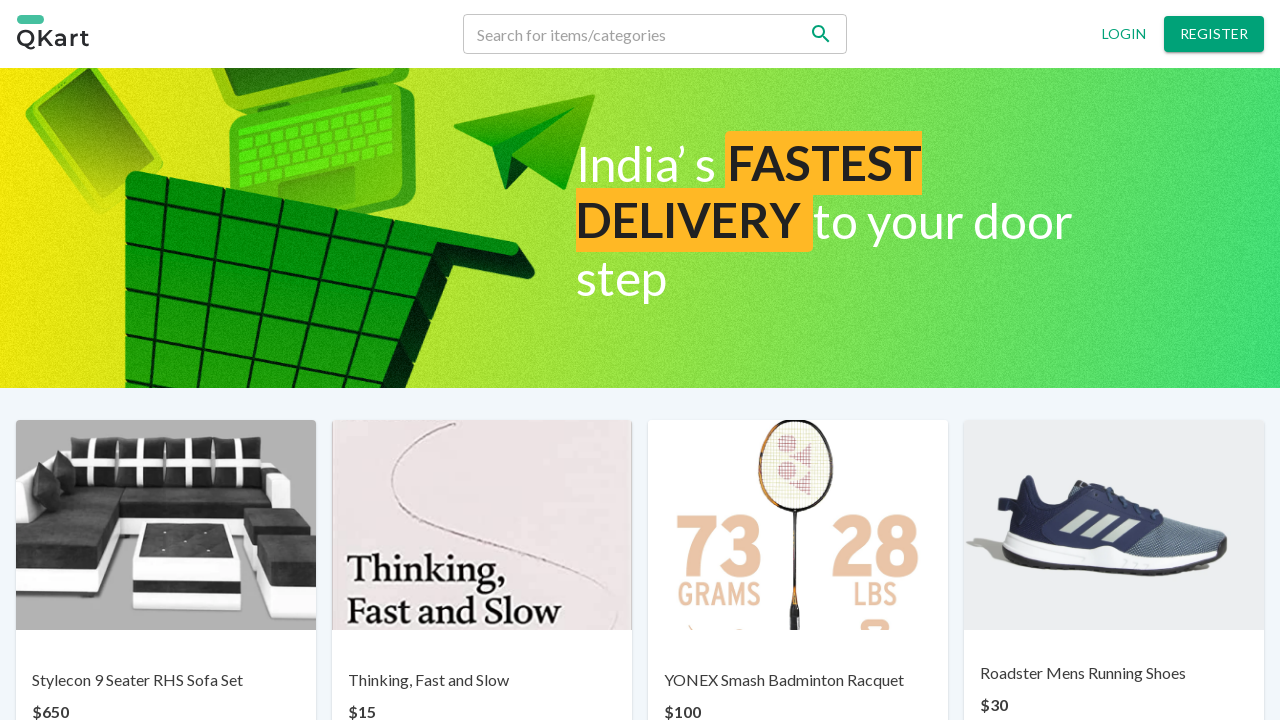

Clicked on the Contact us link at (670, 667) on xpath=//p[contains(text(), 'Contact us')]
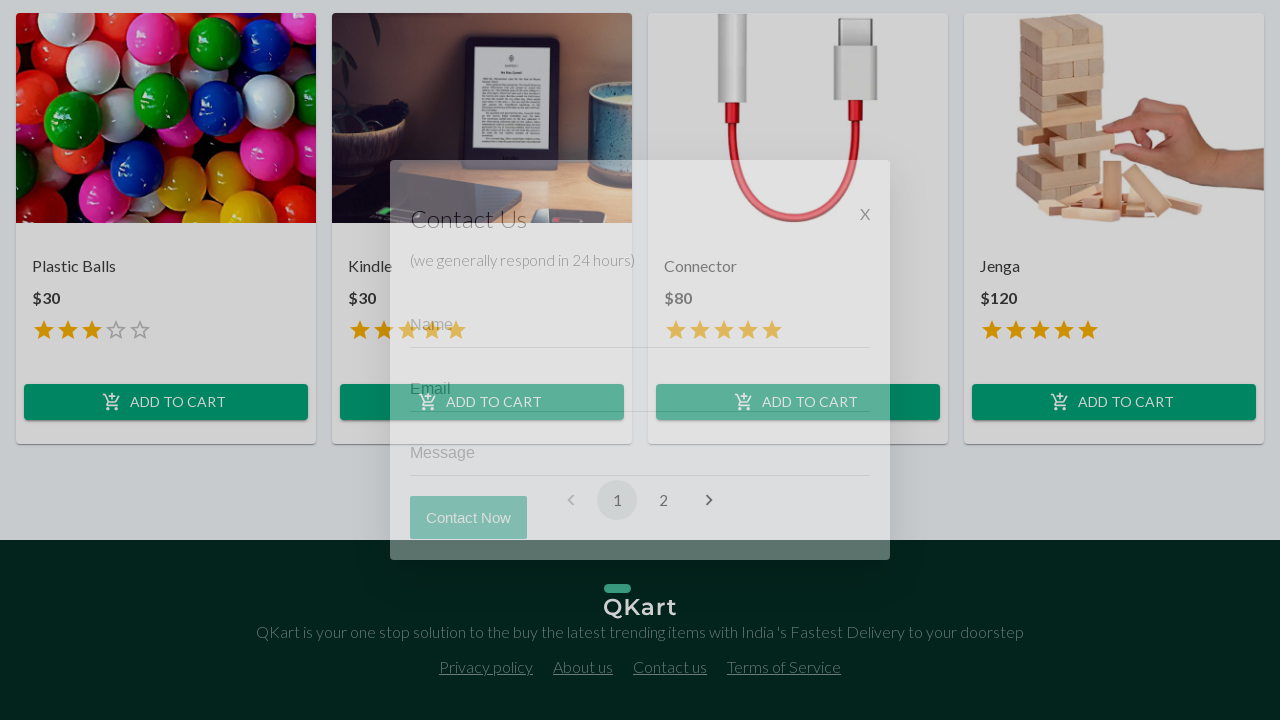

Contact form became visible
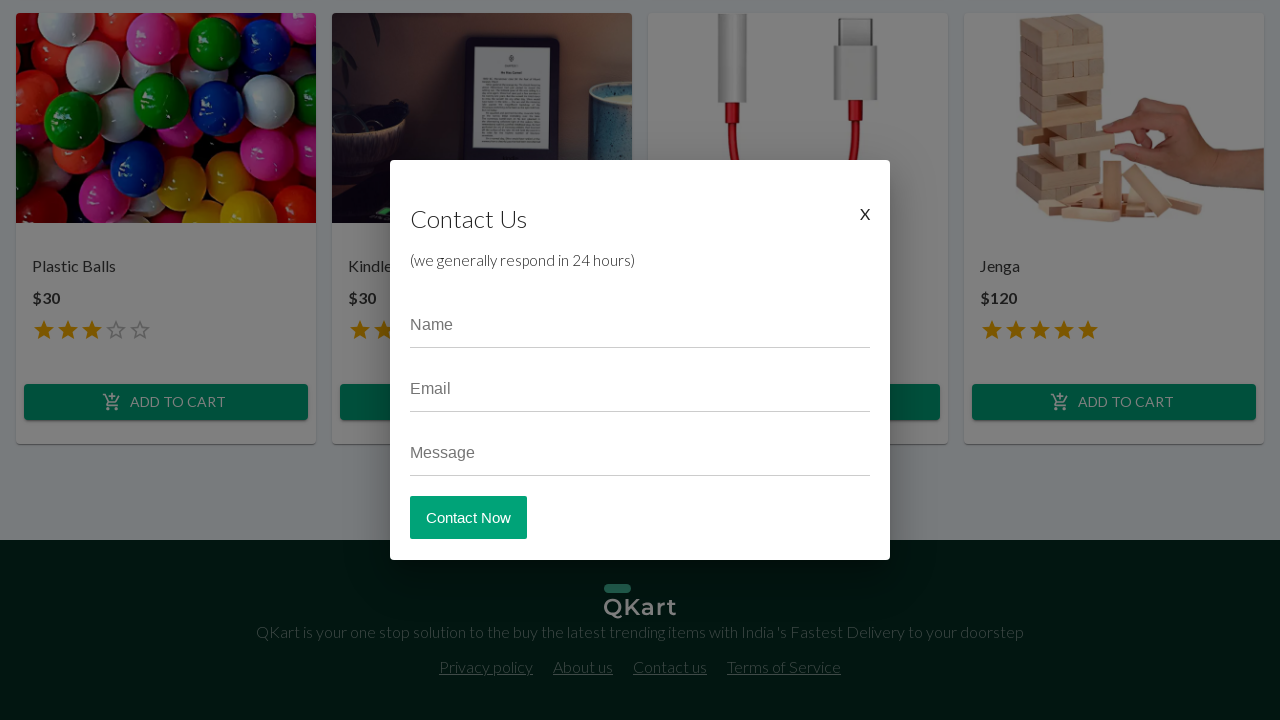

Filled name field with 'crio user' on //input[contains(@placeholder, 'Name')]
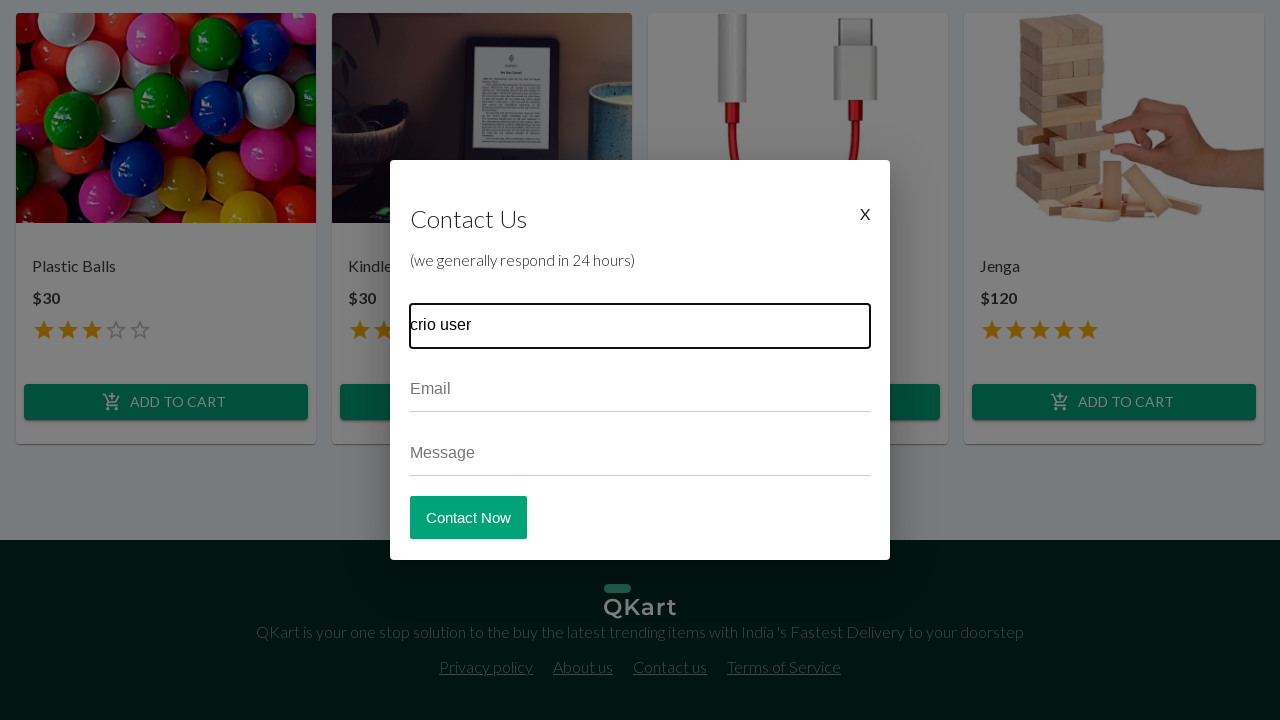

Filled email field with 'criouser@gmail.com' on //input[contains(@placeholder, 'Email')]
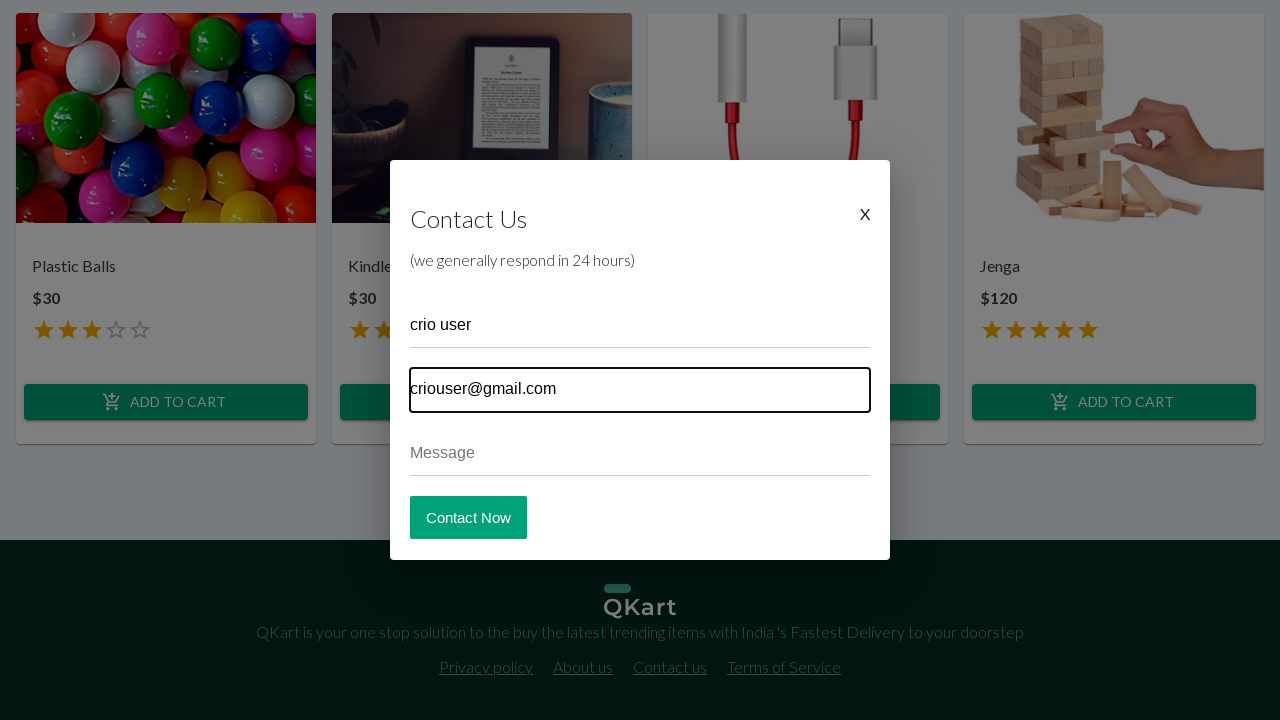

Filled message field with 'Testing the contact us page' on //input[contains(@placeholder, 'Message')]
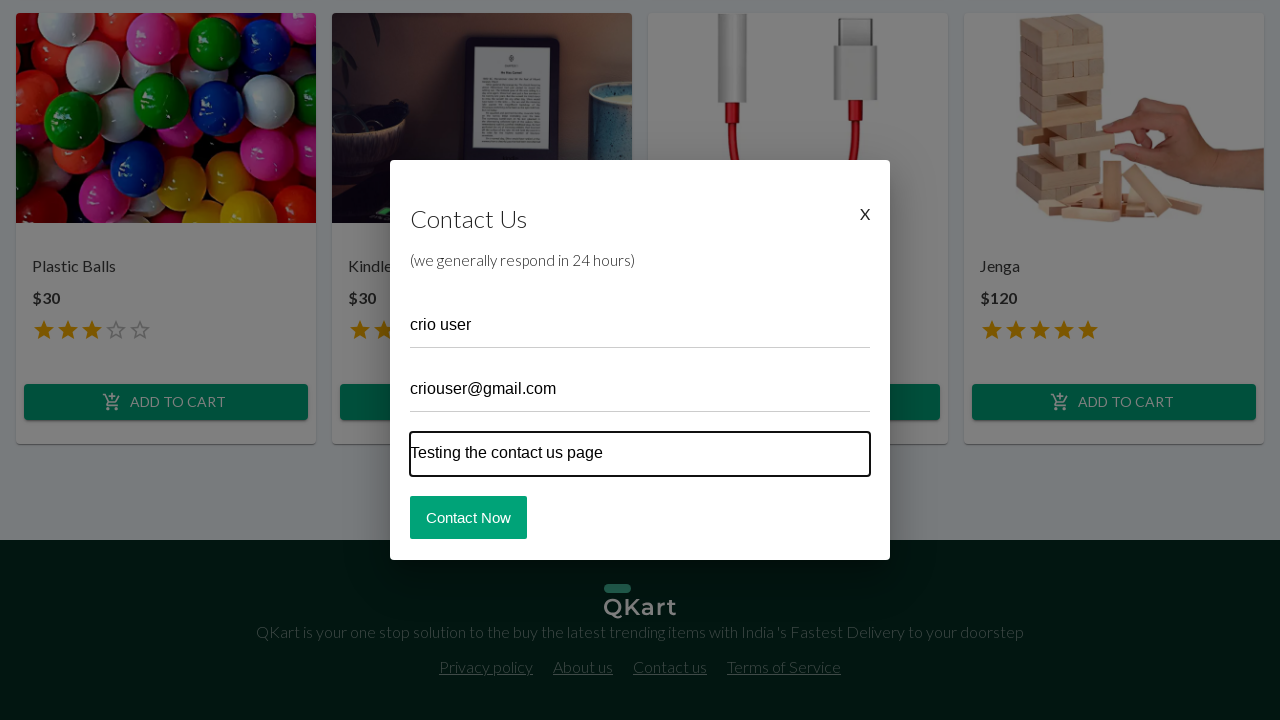

Clicked the Contact Now button to submit the form at (468, 517) on xpath=//button[contains(text(), 'Contact Now')]
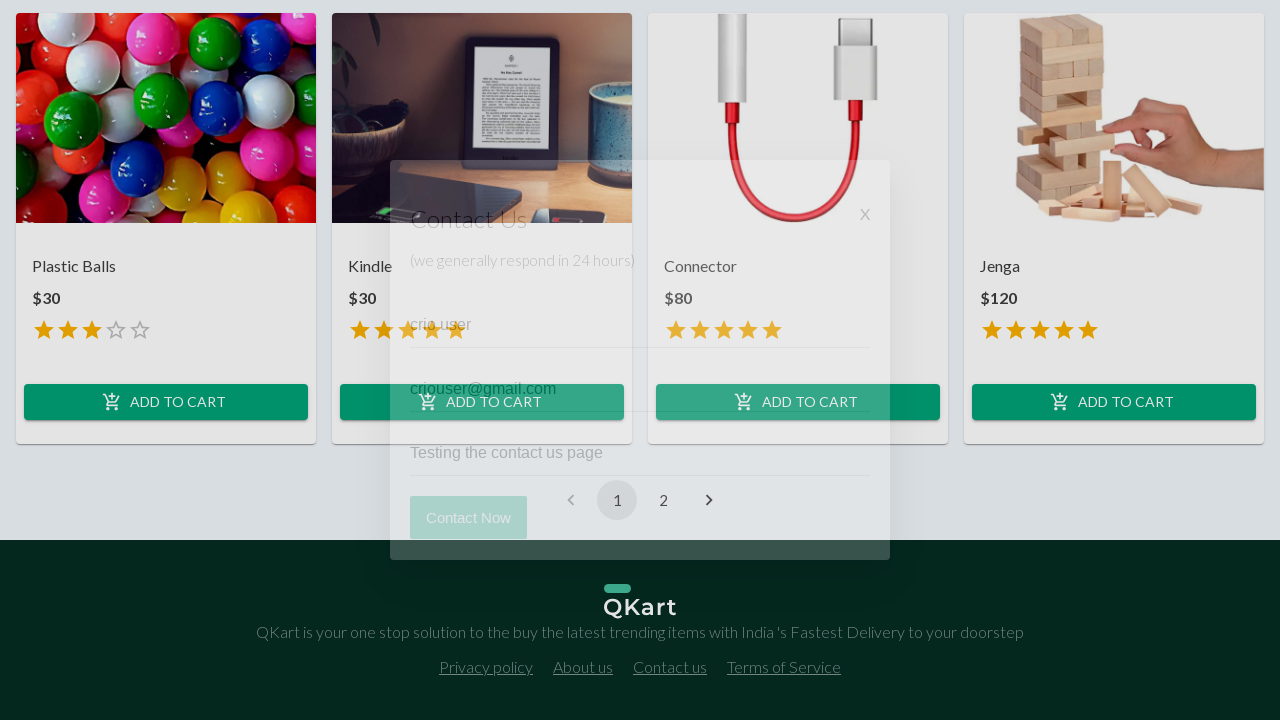

Contact form closed successfully
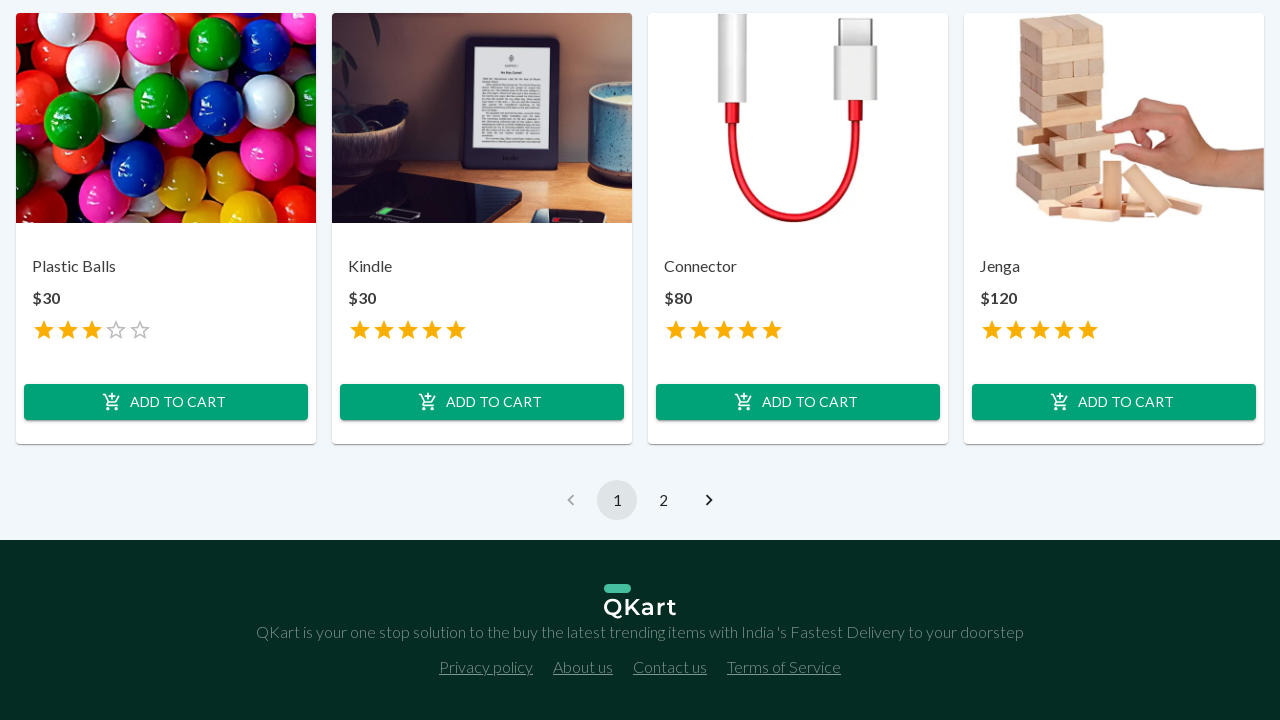

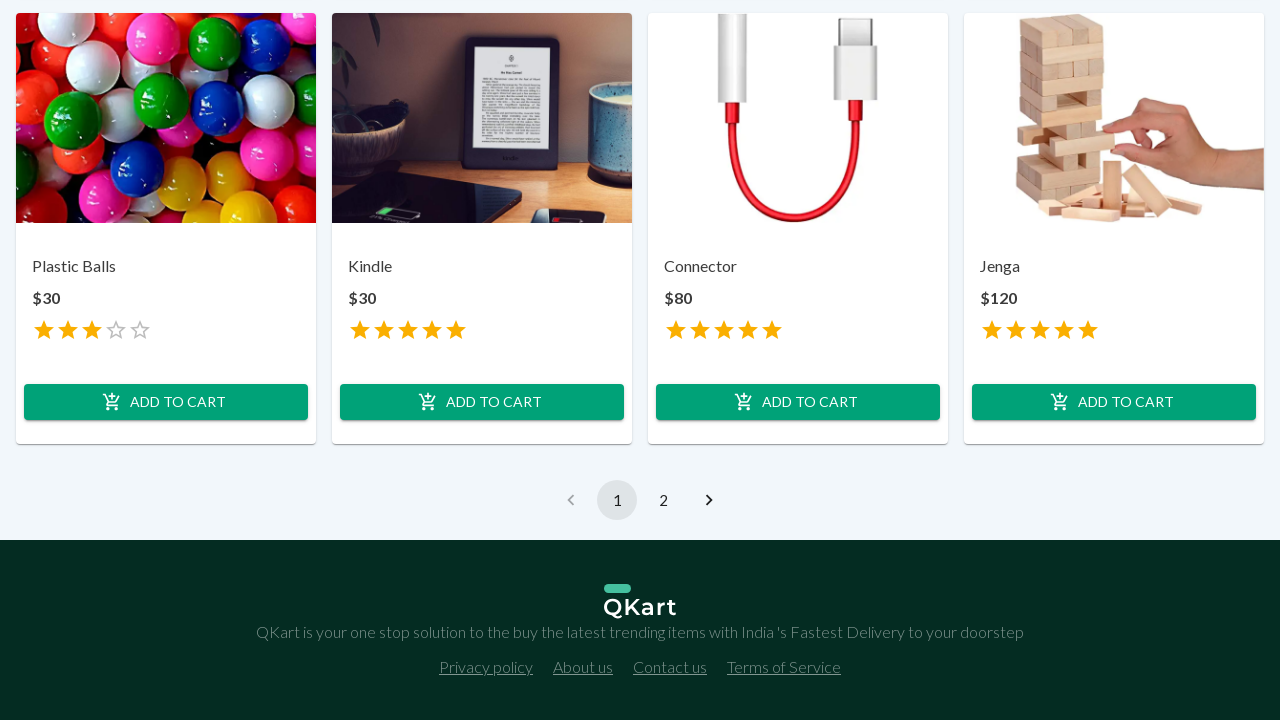